Tests DuckDuckGo search functionality by clicking the search box, typing a query for "BrowserStack Playwright", pressing Enter, and verifying the page title contains the search term.

Starting URL: https://www.duckduckgo.com

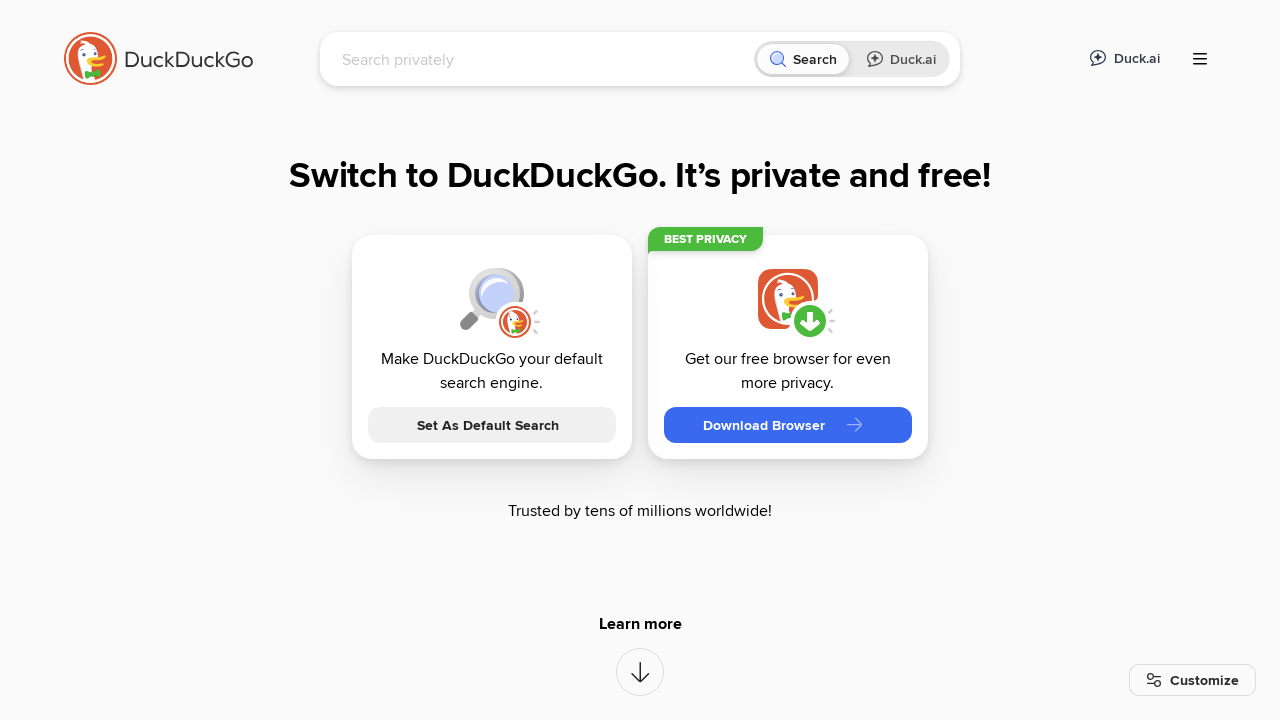

Clicked on DuckDuckGo search input field at (544, 59) on [name="q"]
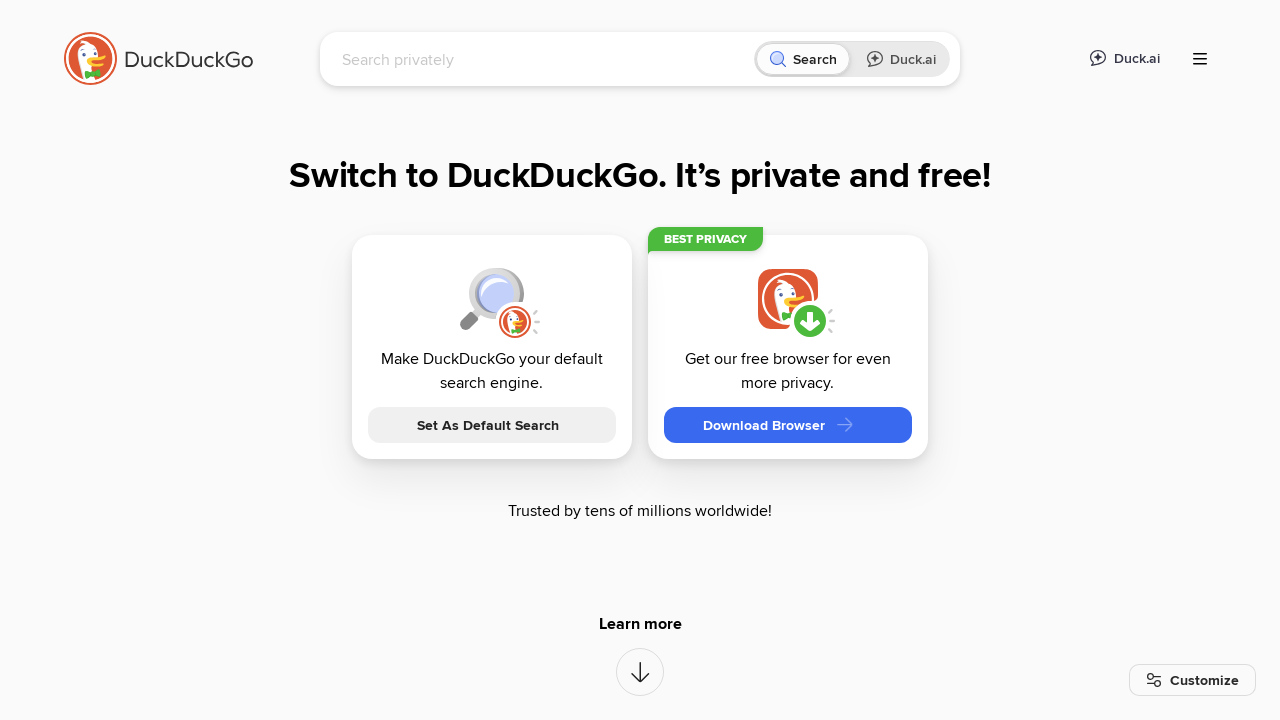

Typed 'BrowserStack Playwright' in search field on [name="q"]
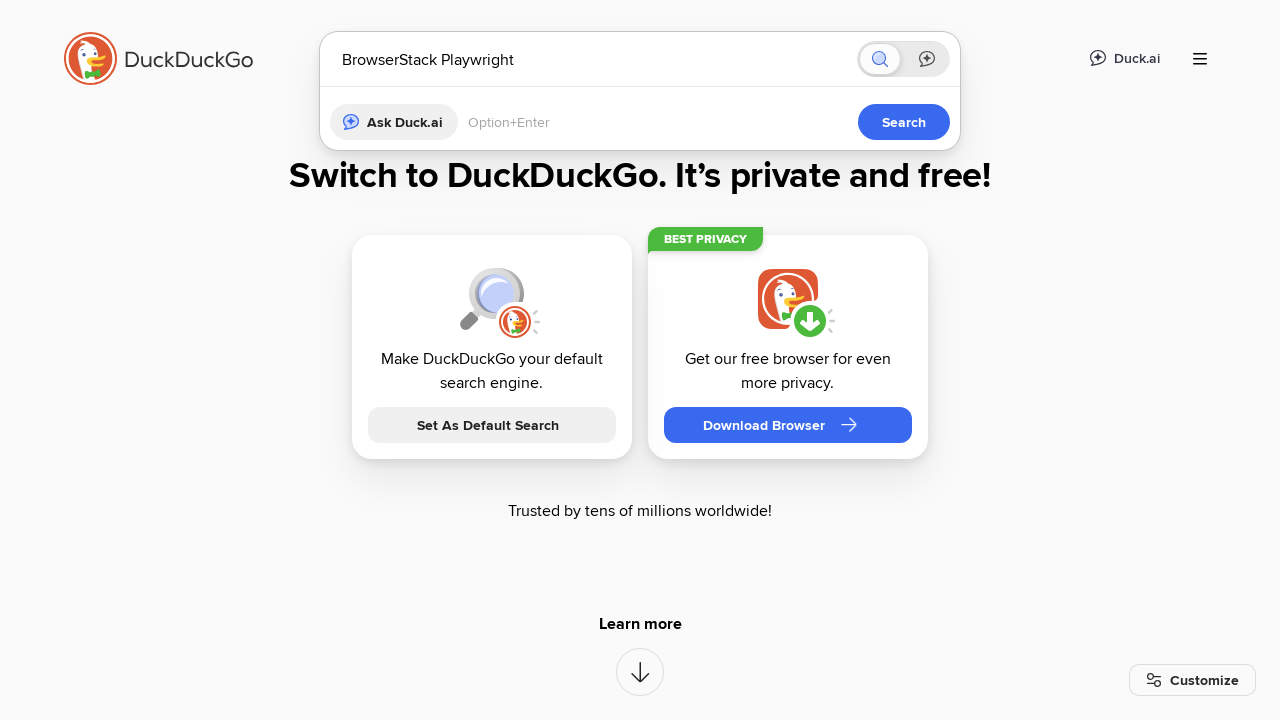

Pressed Enter to submit search query on [name="q"]
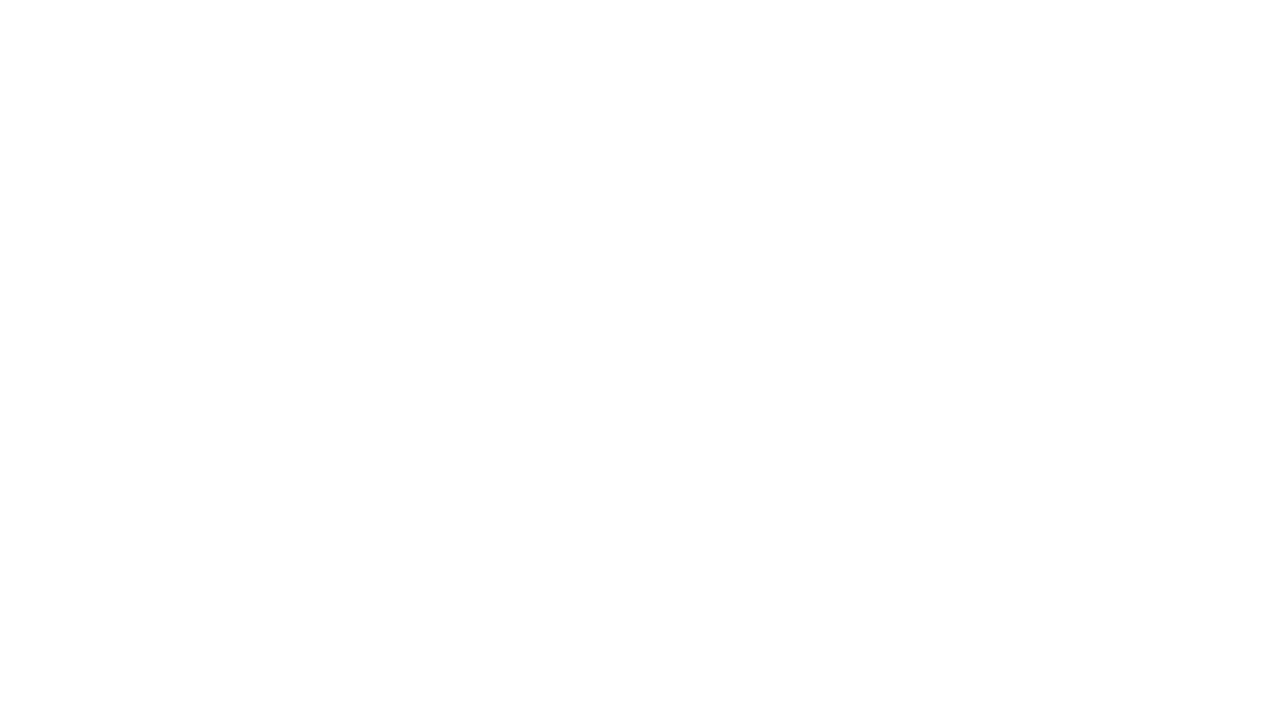

Waited for search results page to load
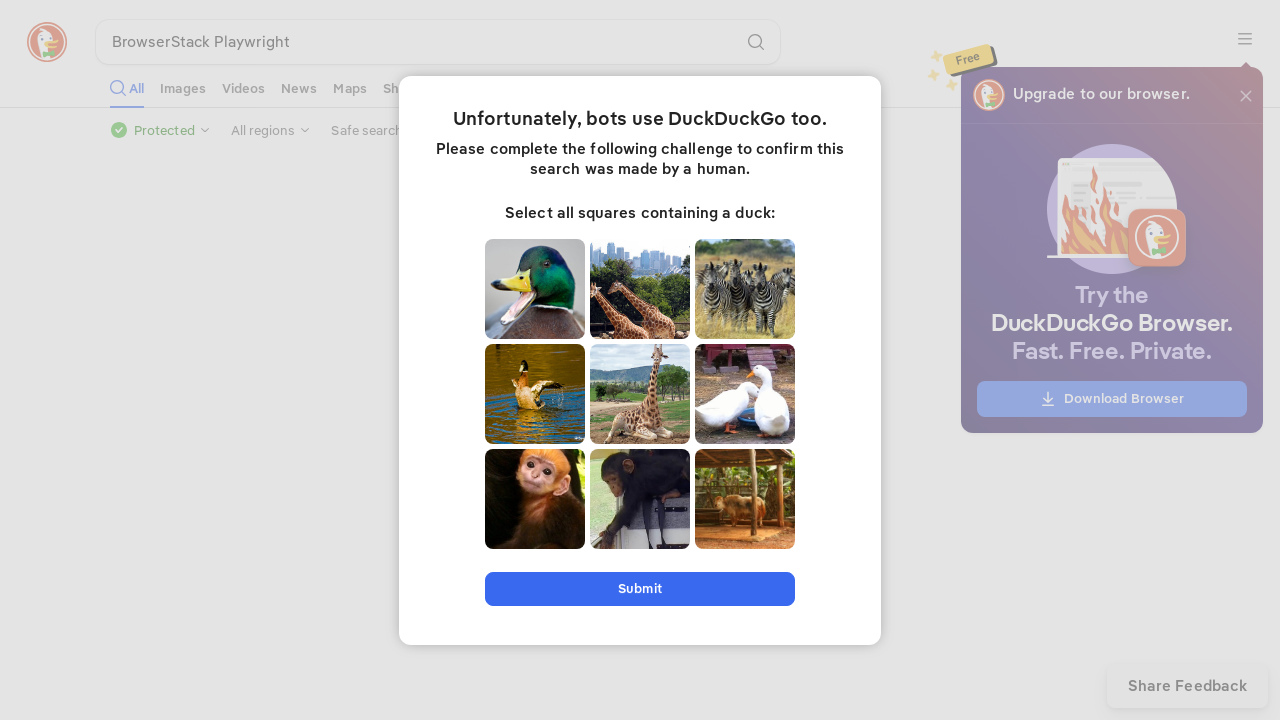

Retrieved page title: 'BrowserStack Playwright at DuckDuckGo'
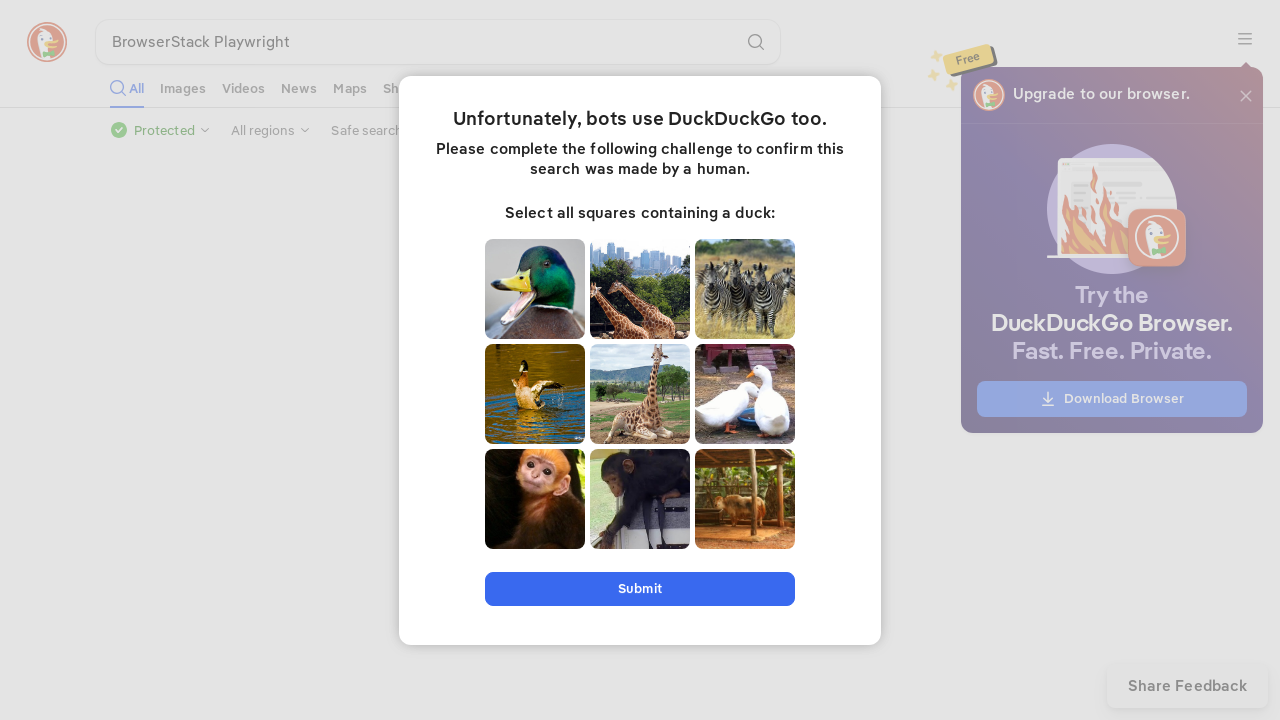

Verified page title matches expected value 'BrowserStack Playwright at DuckDuckGo'
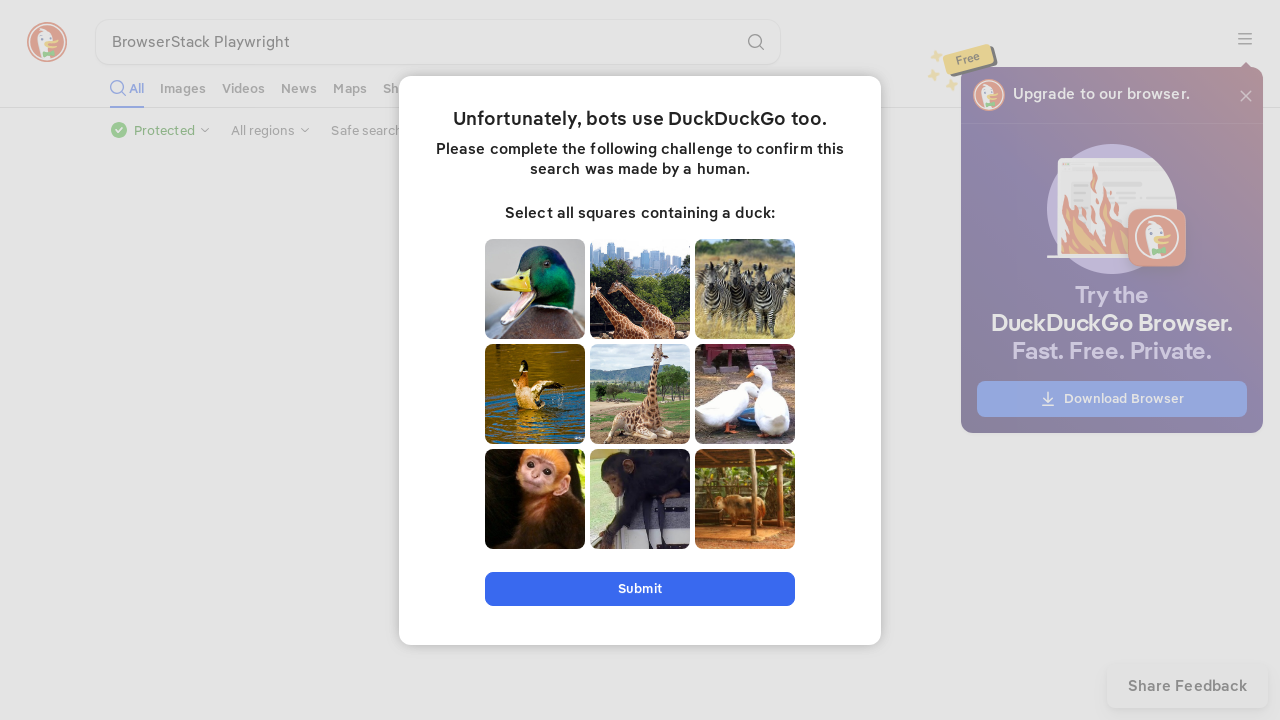

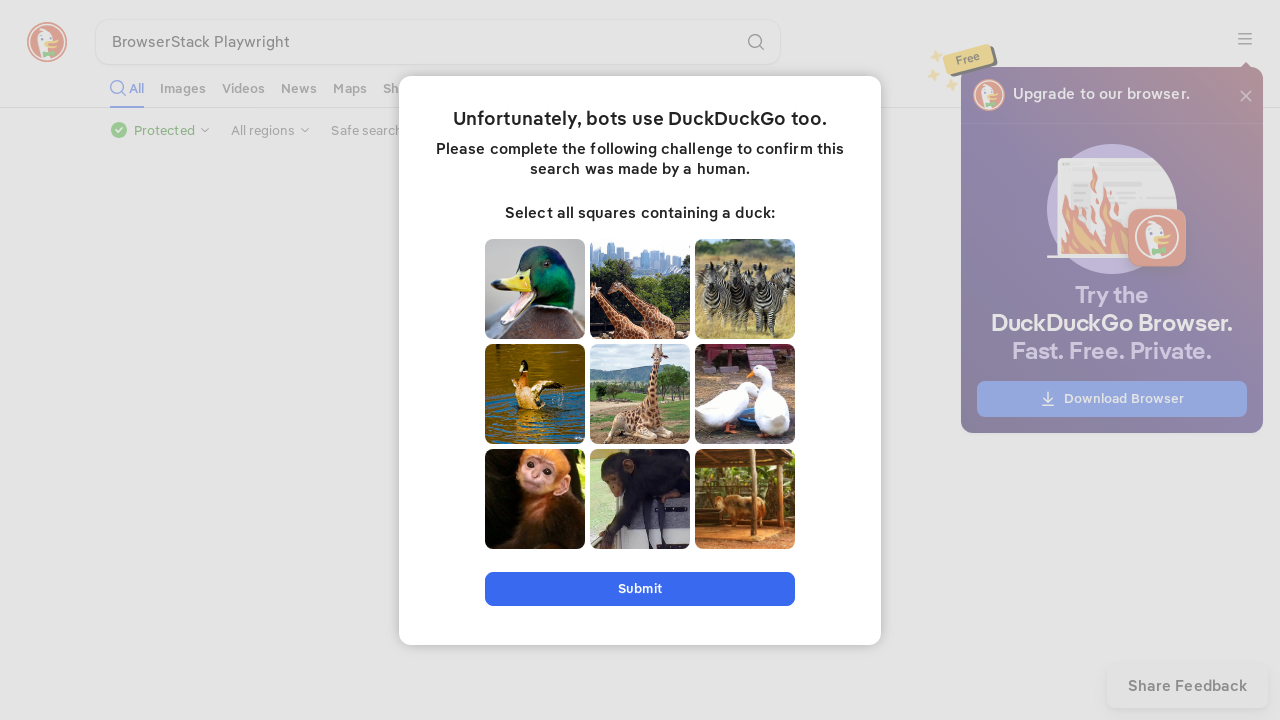